Tests dynamic checkbox controls by clicking the checkbox, removing it, adding it back, and clicking the newly added checkbox

Starting URL: https://the-internet.herokuapp.com/dynamic_controls

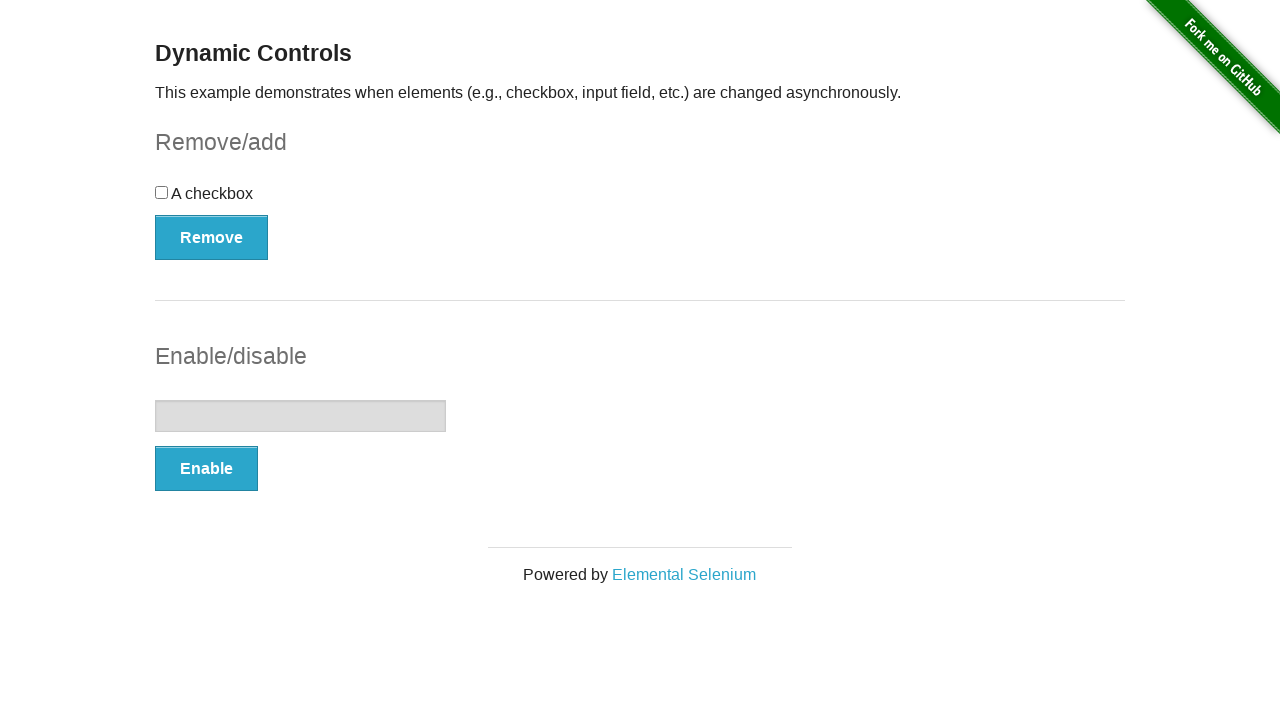

Clicked the initial checkbox at (162, 192) on xpath=//*[@id="checkbox"]/input
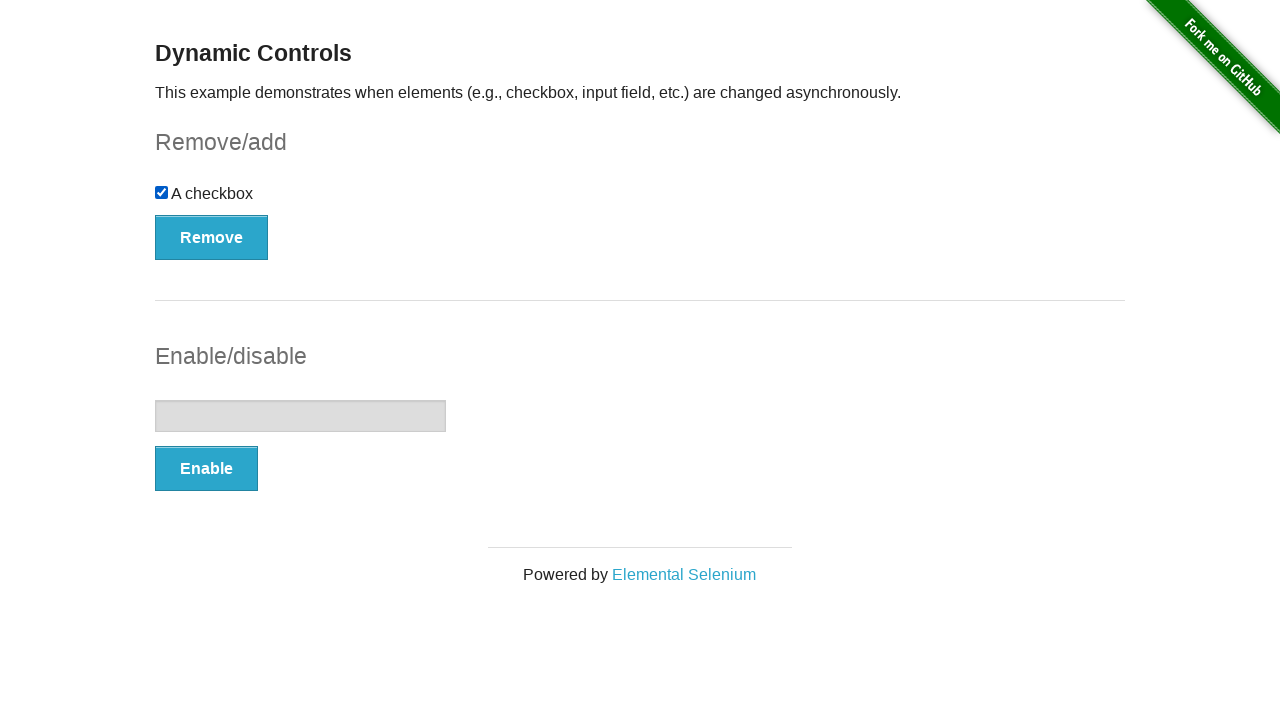

Clicked remove button to remove the checkbox at (212, 237) on xpath=//*[@id="checkbox-example"]/button
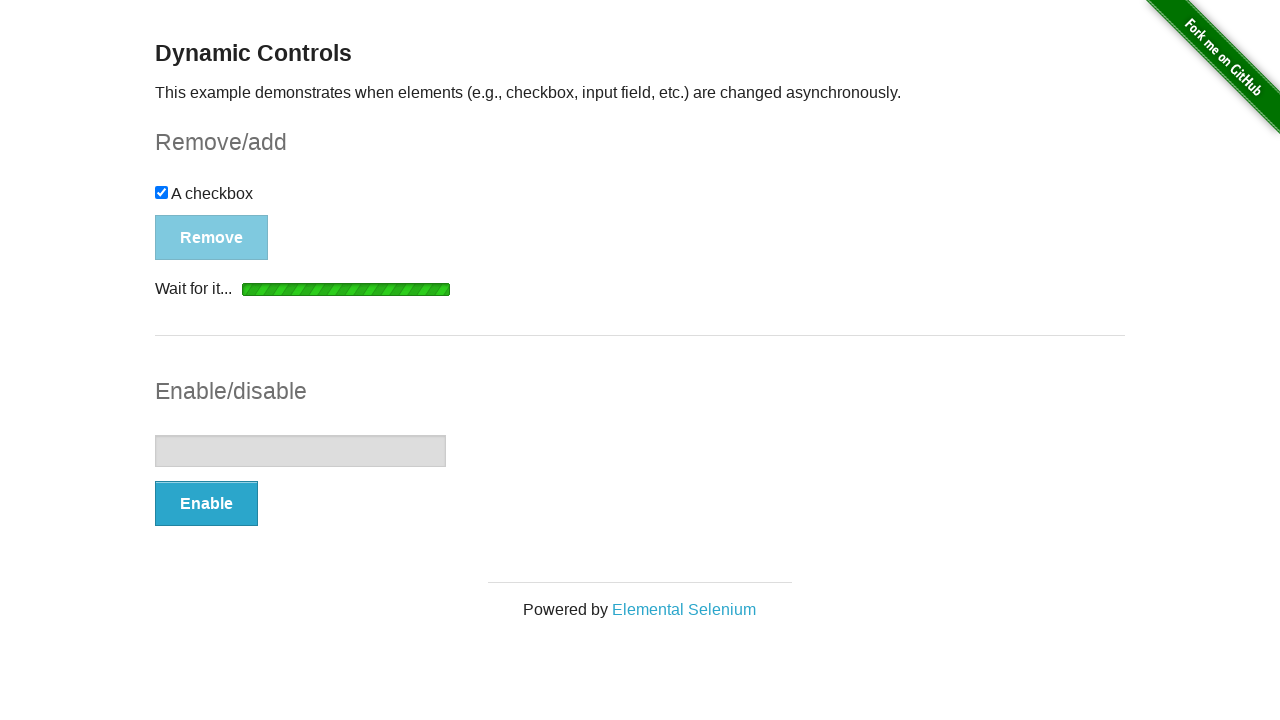

Removal completion message appeared
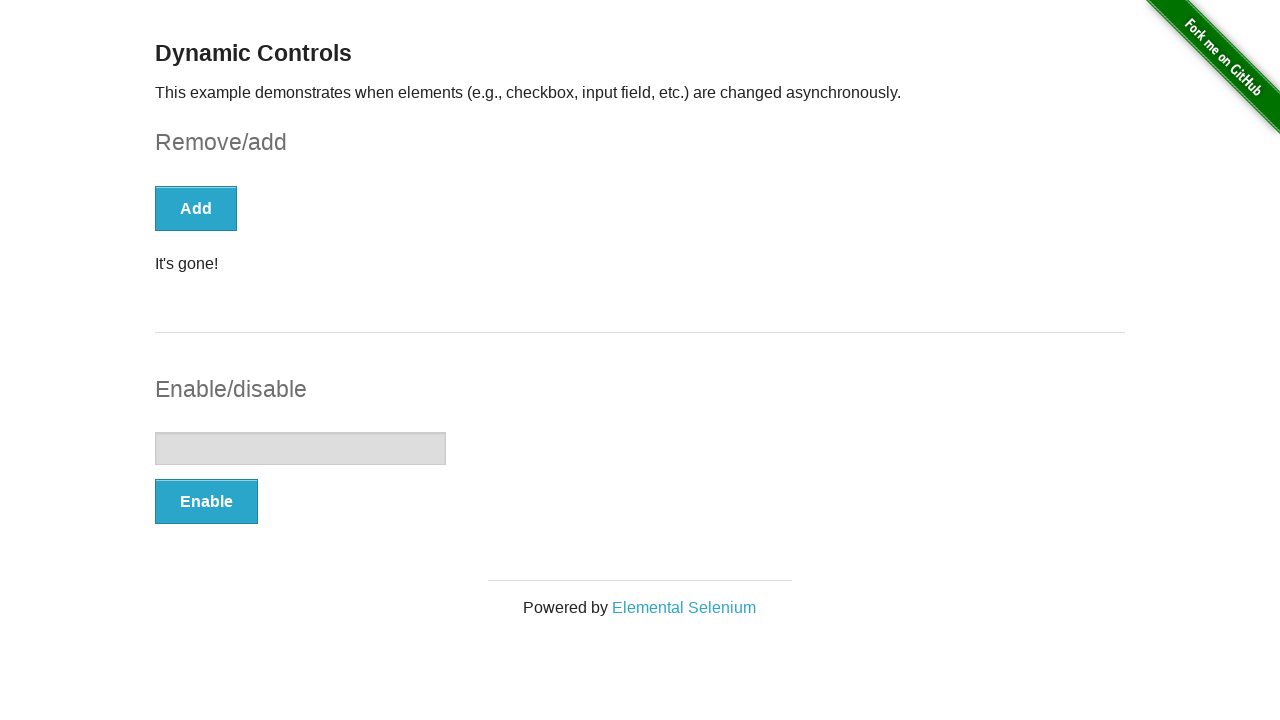

Clicked add button to add the checkbox back at (196, 208) on xpath=//*[@id="checkbox-example"]/button
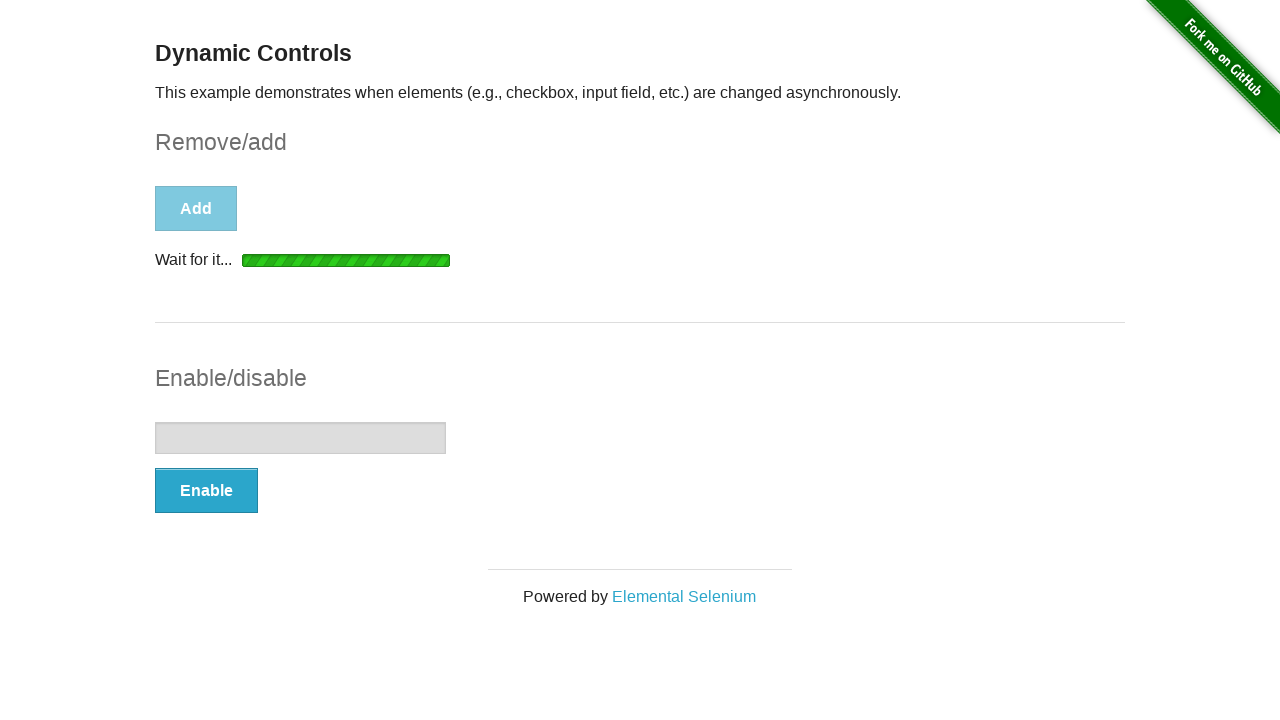

Addition completion message appeared
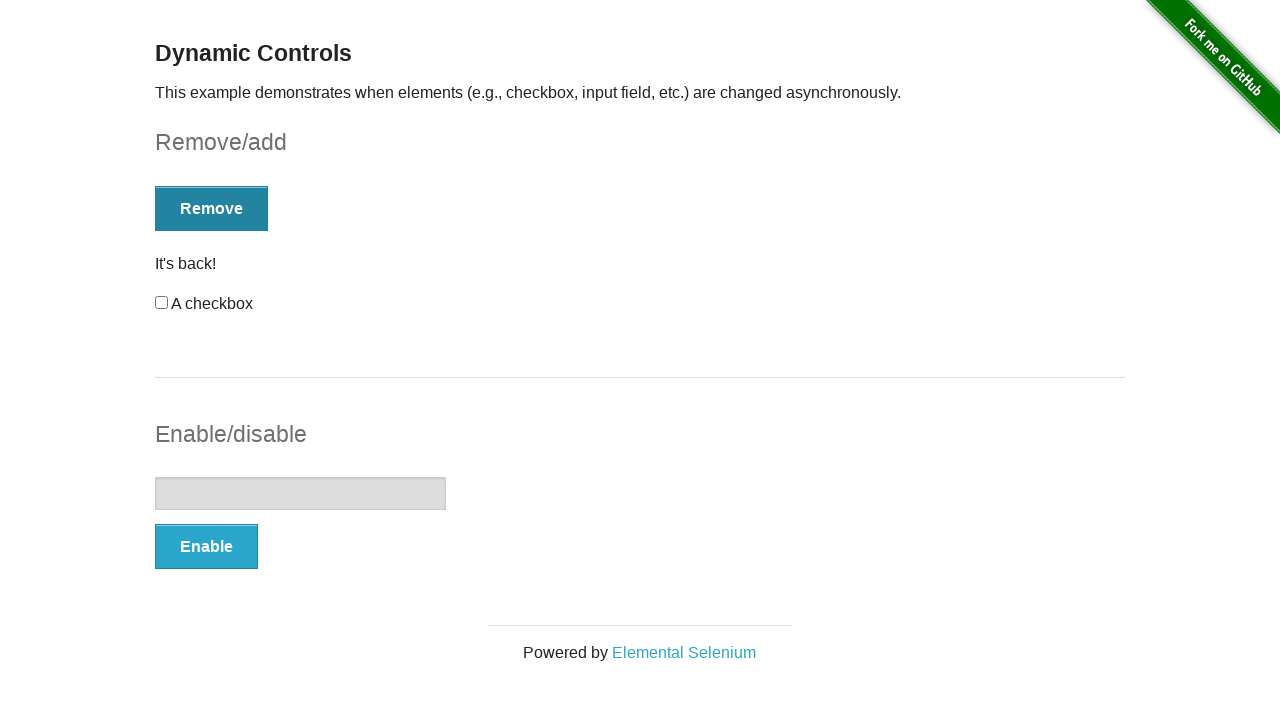

Clicked the newly added checkbox at (162, 303) on #checkbox
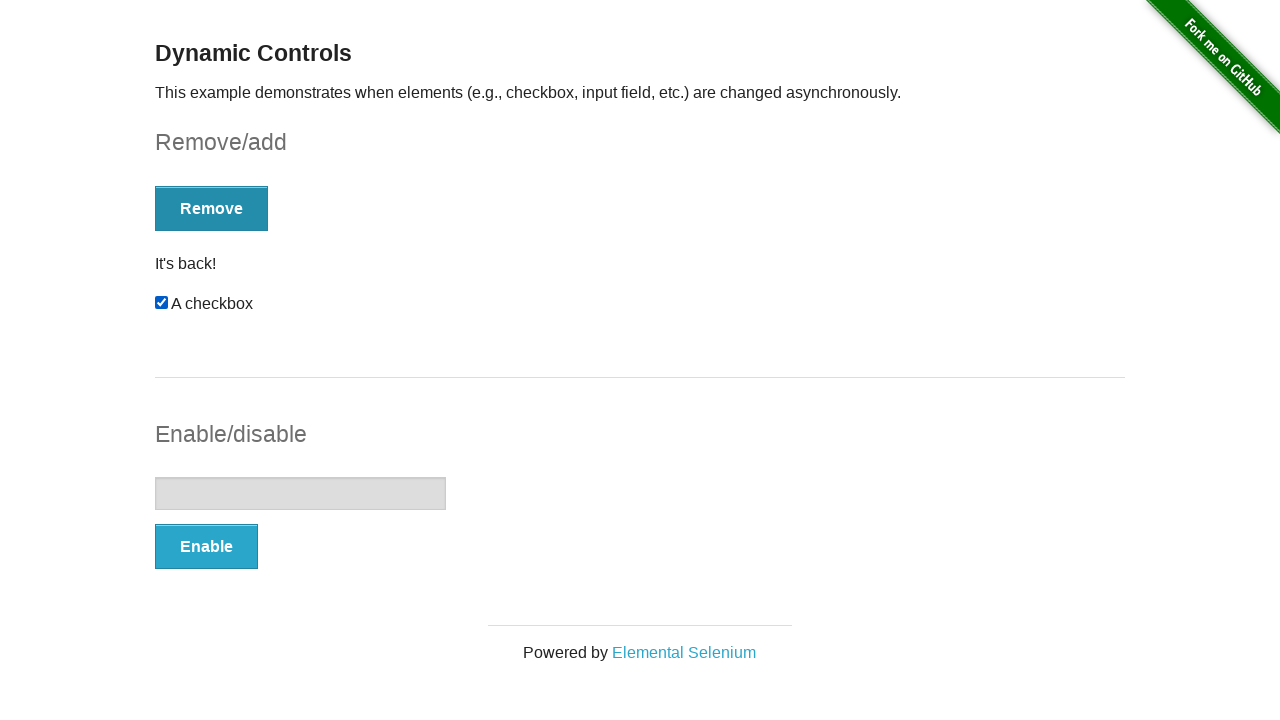

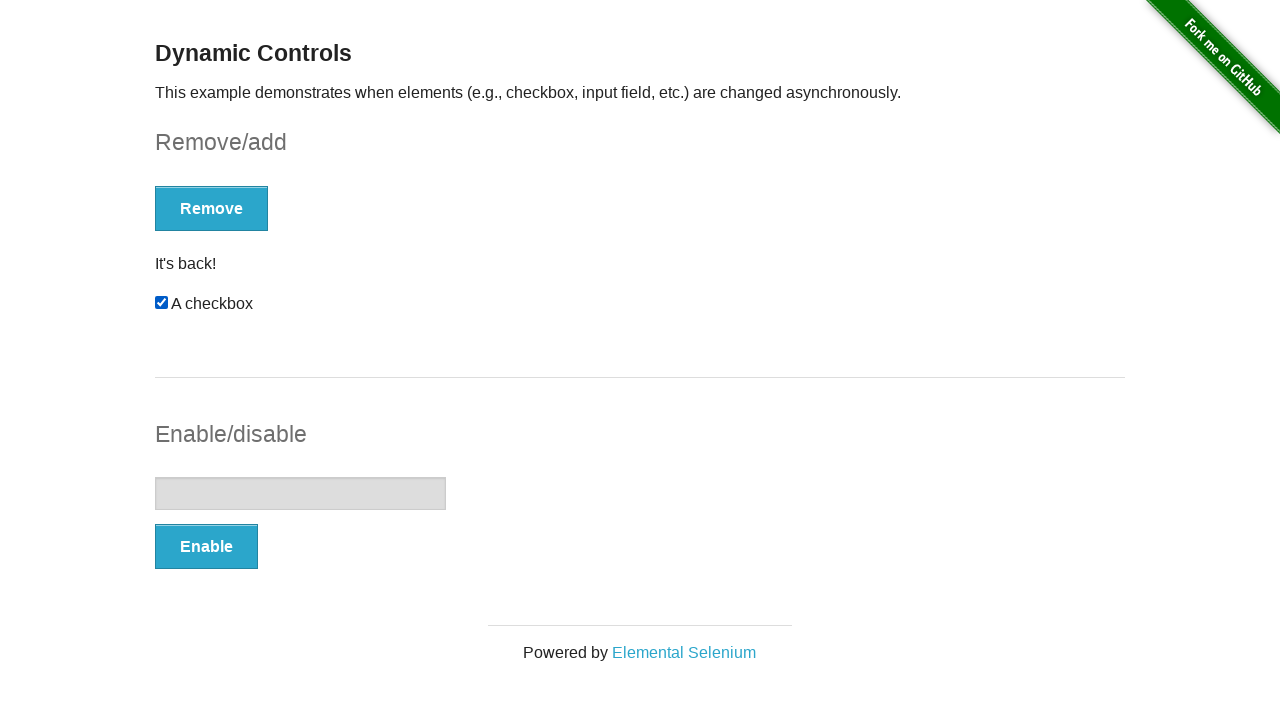